Navigates to KPGA golf tournament leaderboard page and verifies that the leaderboard table loads successfully with player data rows.

Starting URL: https://www.kpga.co.kr/tours/game/game/?tourId=11&year=2025&gameId=202511000002M&type=leaderboard

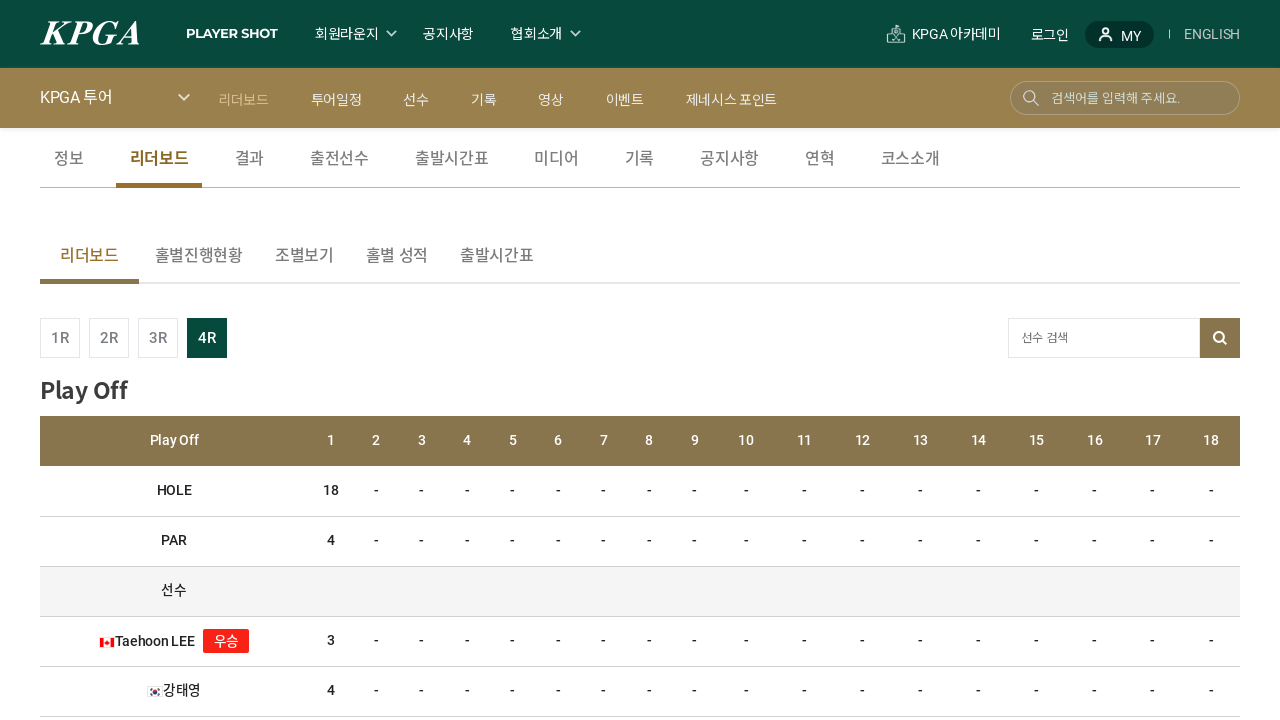

Navigated to KPGA golf tournament leaderboard page
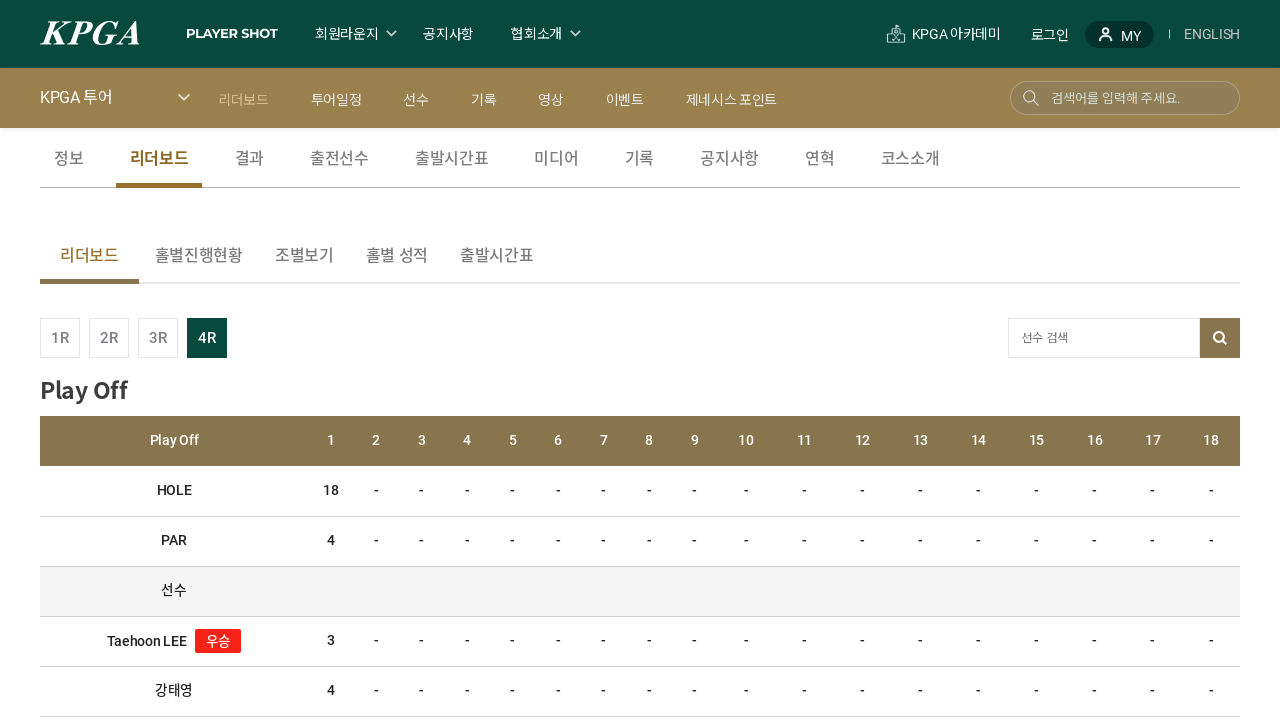

Leaderboard table with data rows loaded
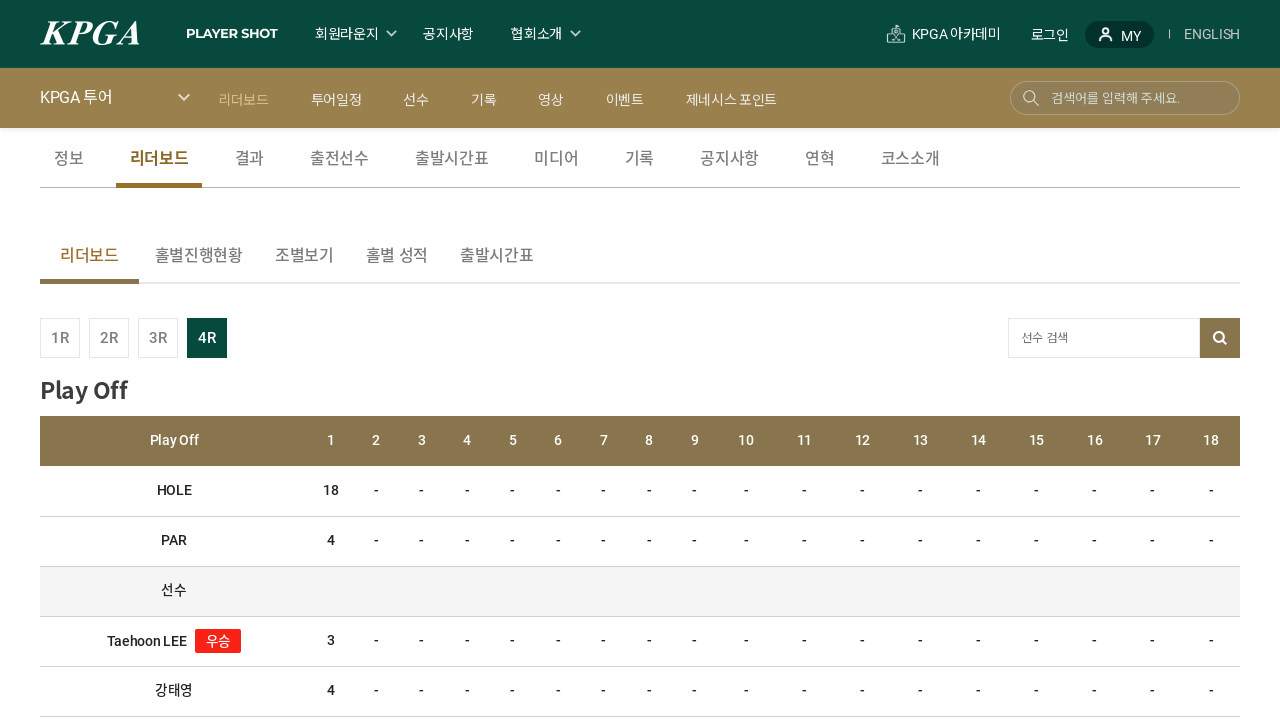

Verified that leaderboard contains player data rows
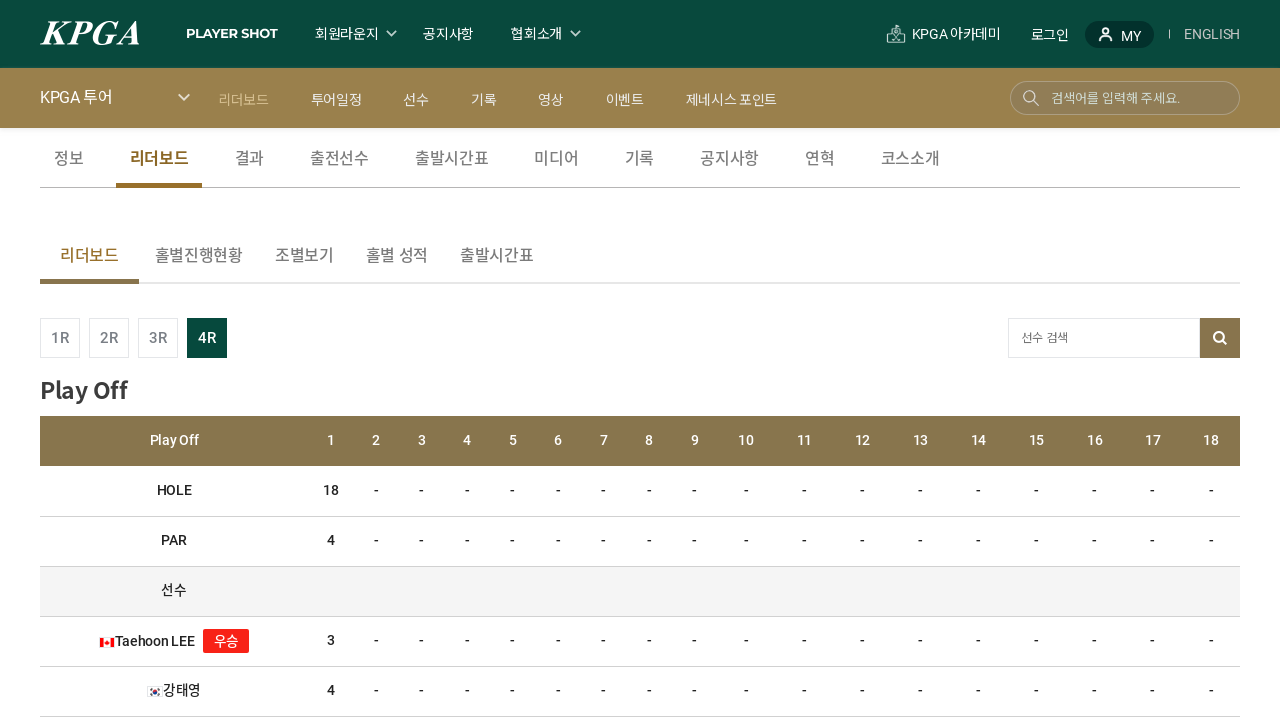

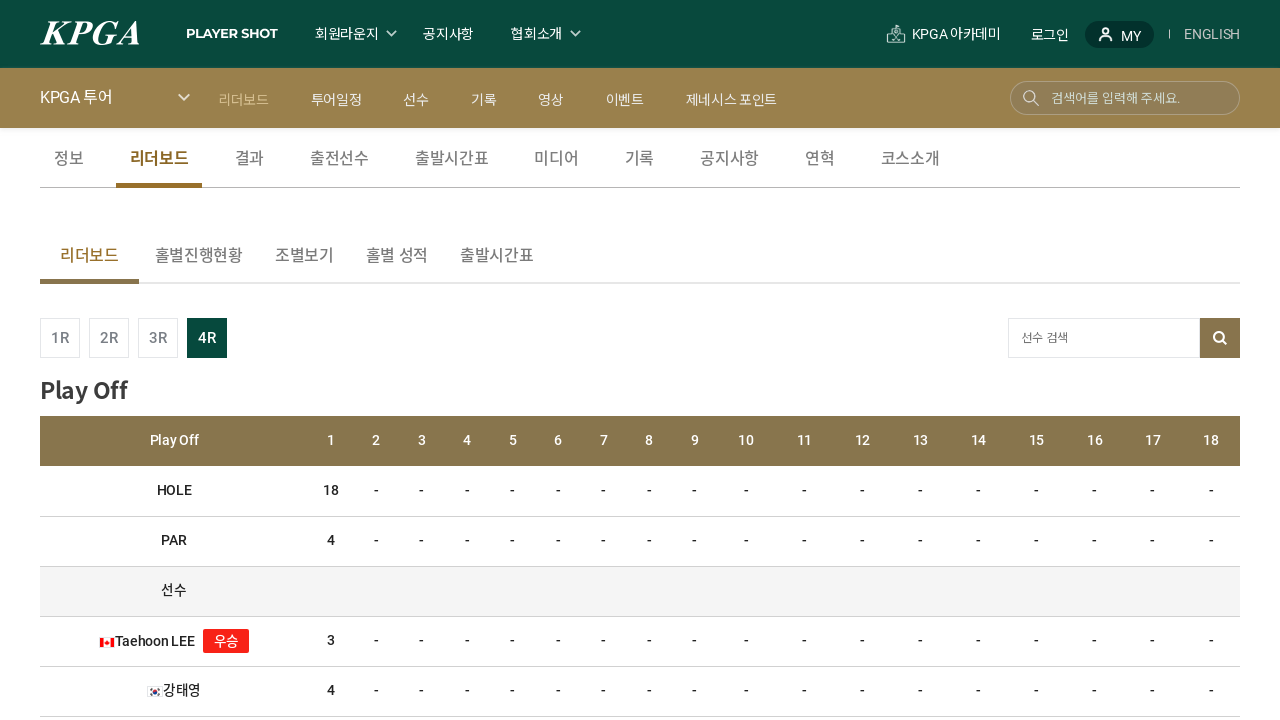